Tests filling out a text box form with user name, email, and address fields, then submits the form.

Starting URL: https://demoqa.com/text-box

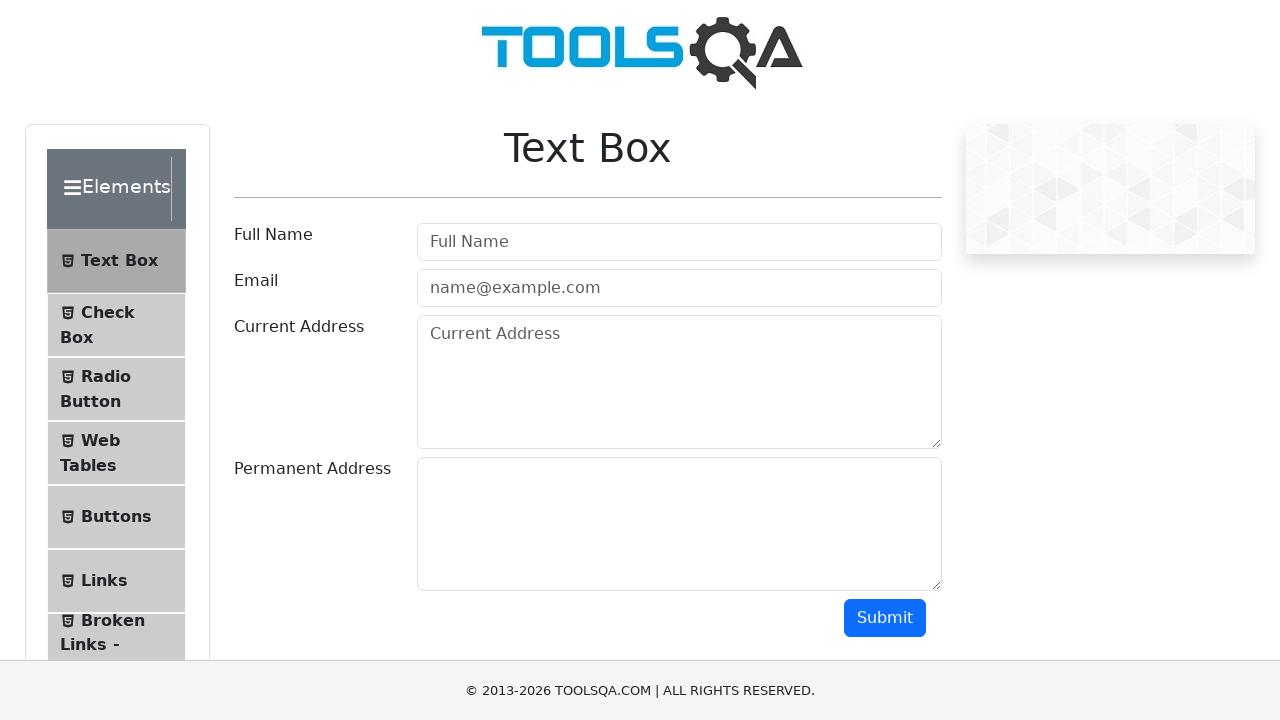

Filled email field with 'testuser87@hotmail.com' on input[type='email']
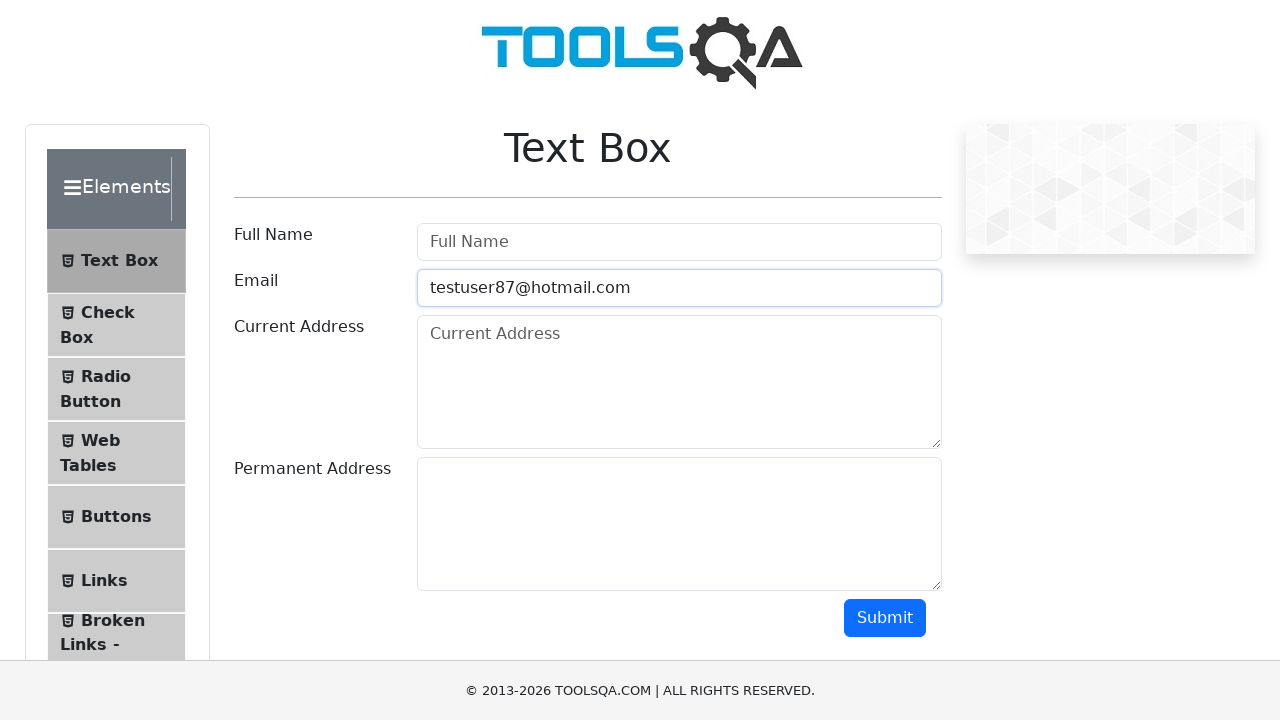

Filled username field with 'Marco Delgado' on input#userName
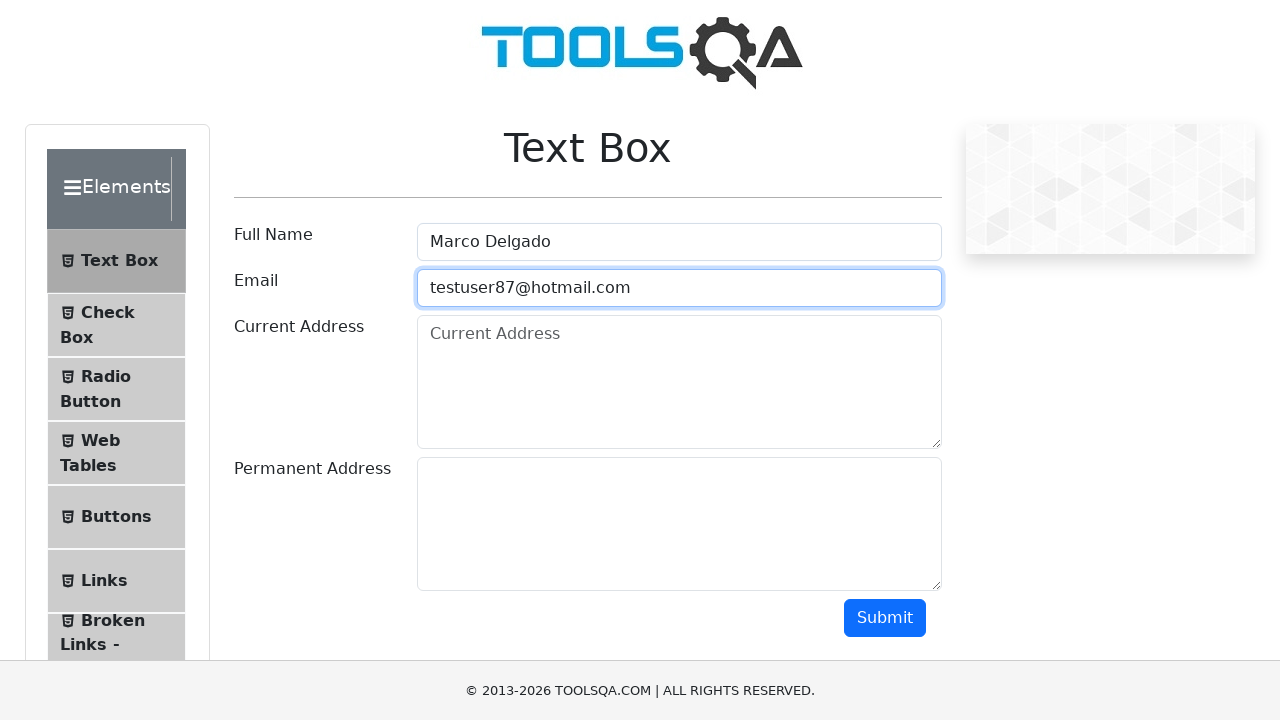

Filled permanent address field with '742 Maple Street' on textarea[id^='permanentA']
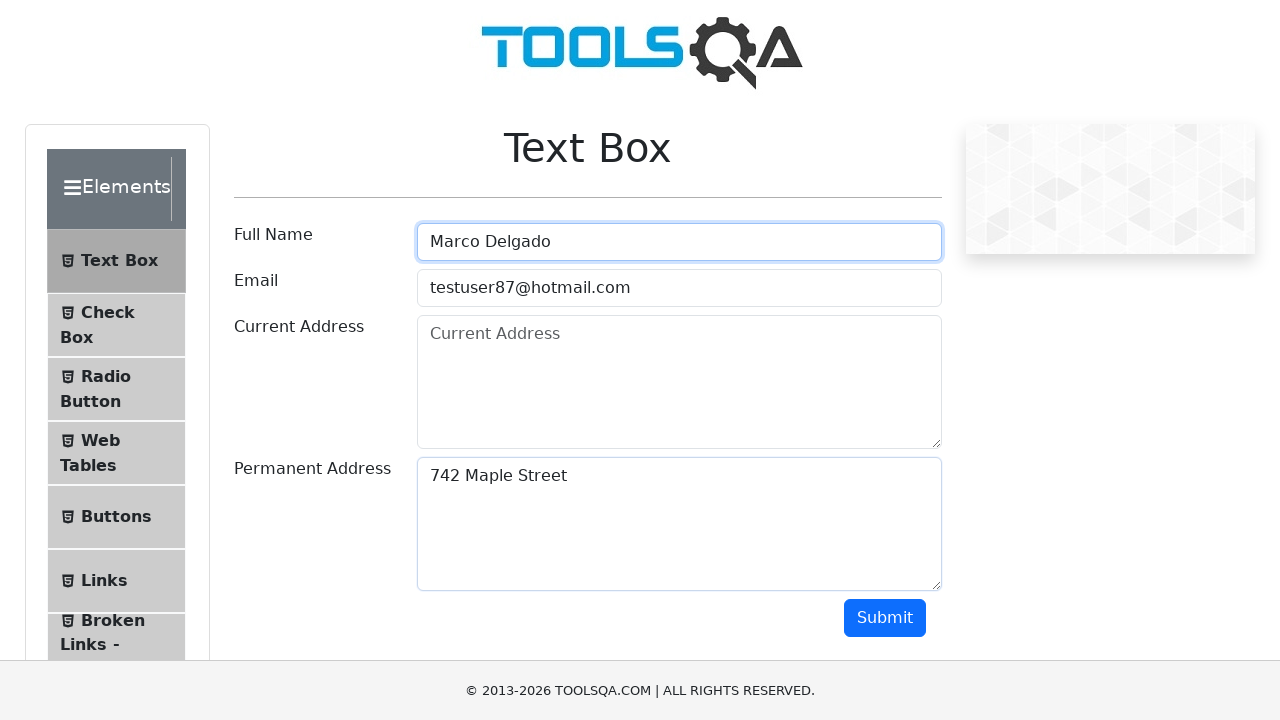

Filled current address field with 'London, United Kingdom' on textarea#currentAddress
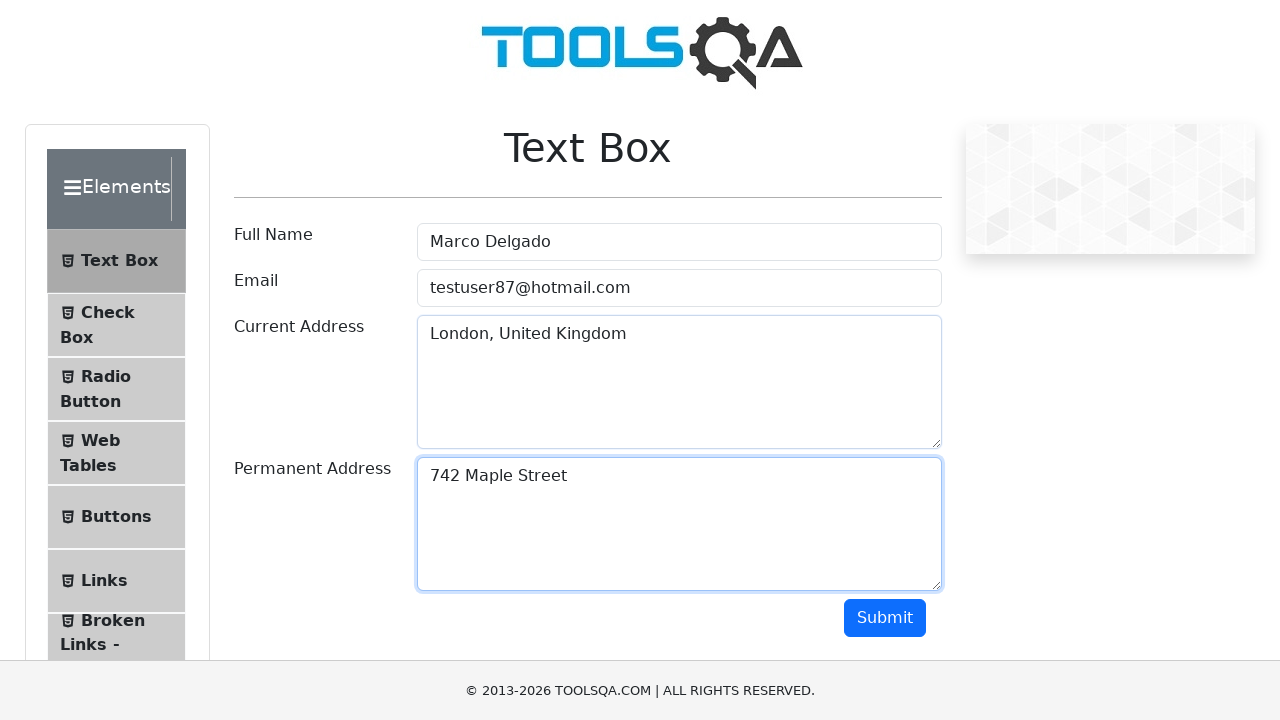

Scrolled submit button into view
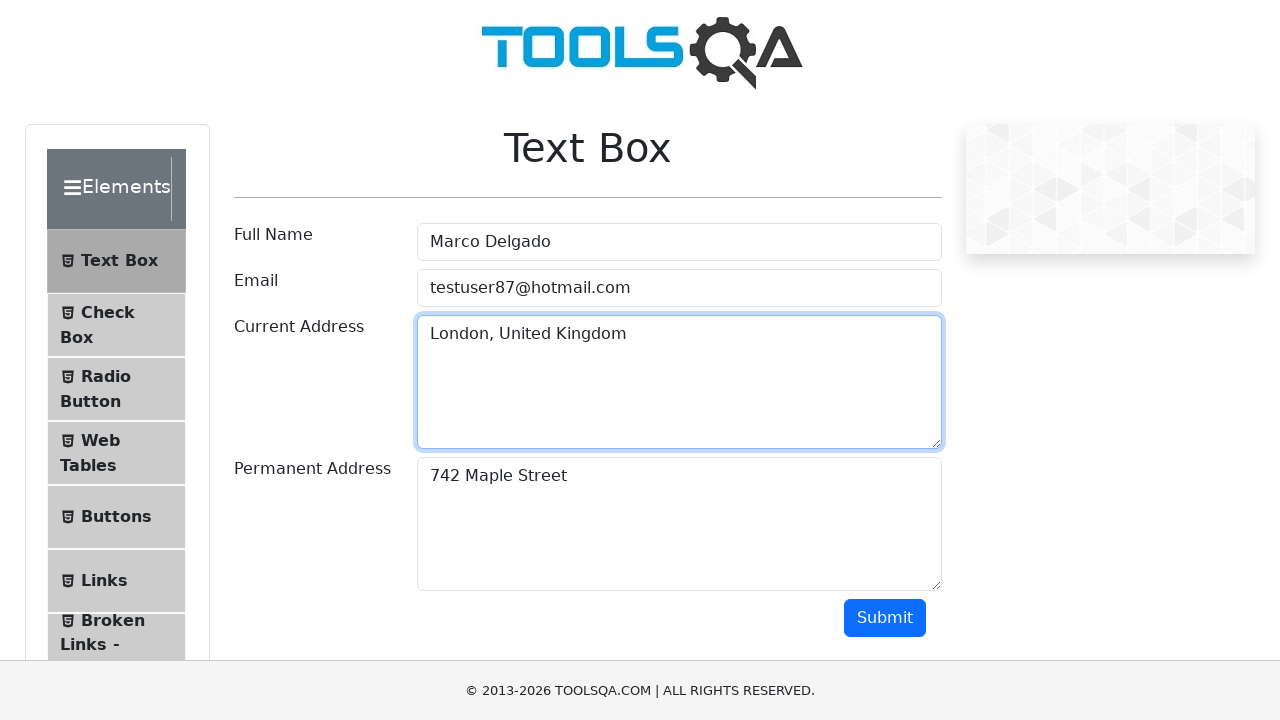

Clicked submit button to submit the form at (885, 618) on button.btn.btn-primary
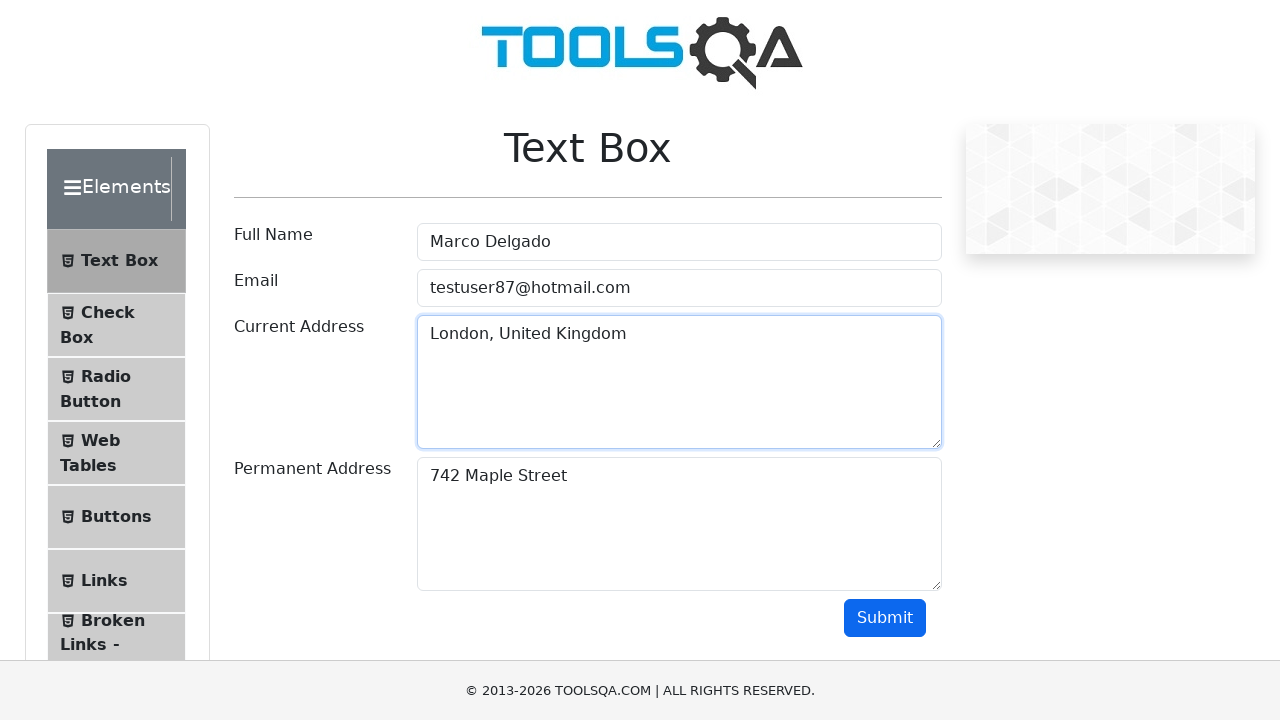

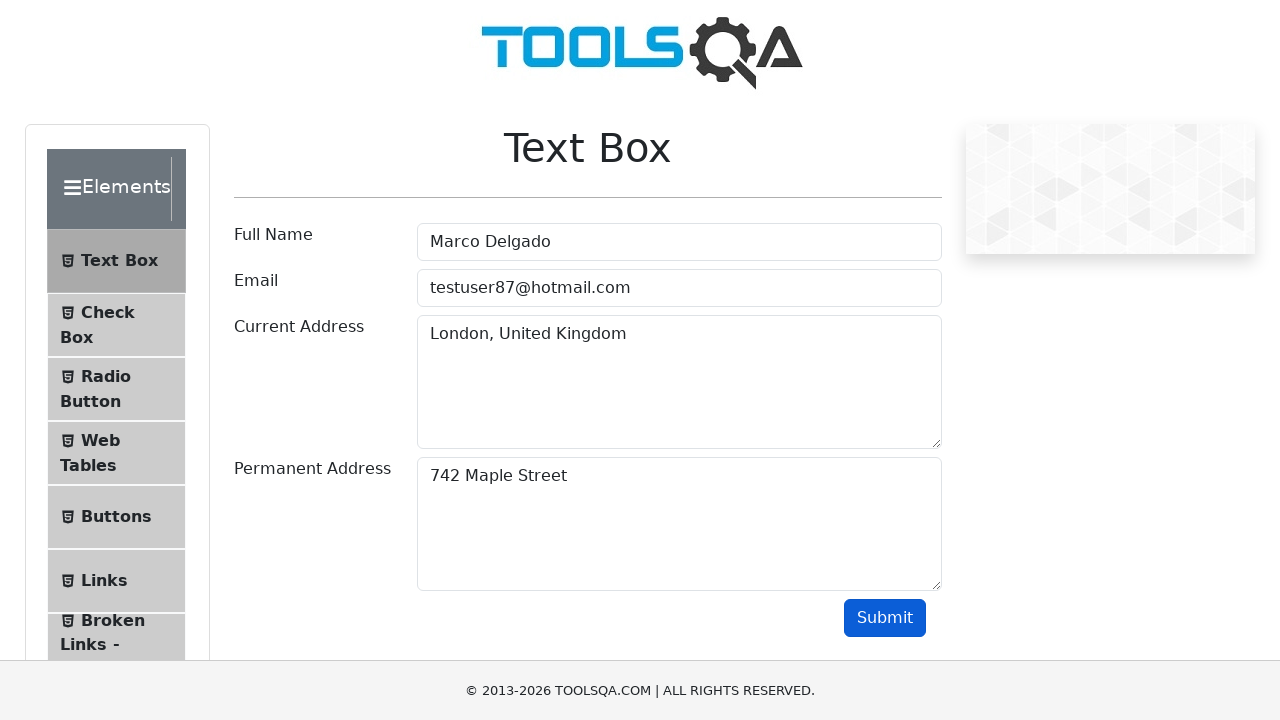